Tests that pressing Escape cancels the edit and restores original text

Starting URL: https://demo.playwright.dev/todomvc

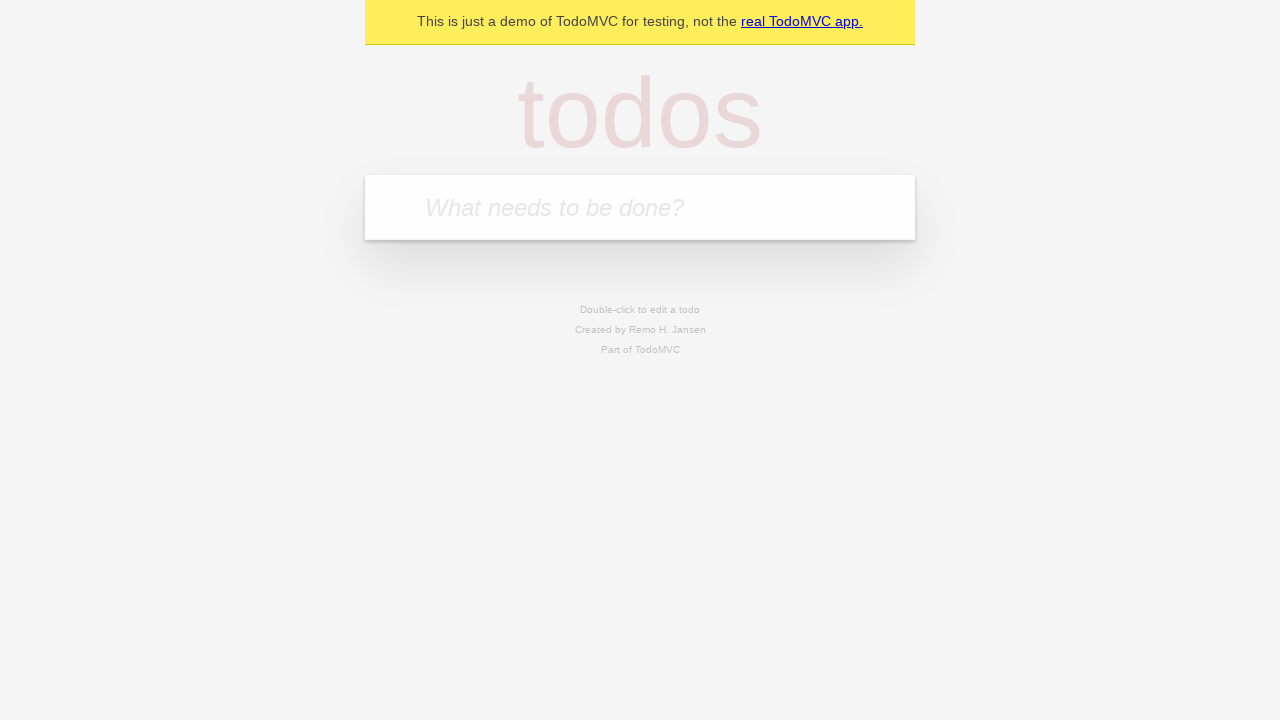

Filled todo input with 'buy some cheese' on internal:attr=[placeholder="What needs to be done?"i]
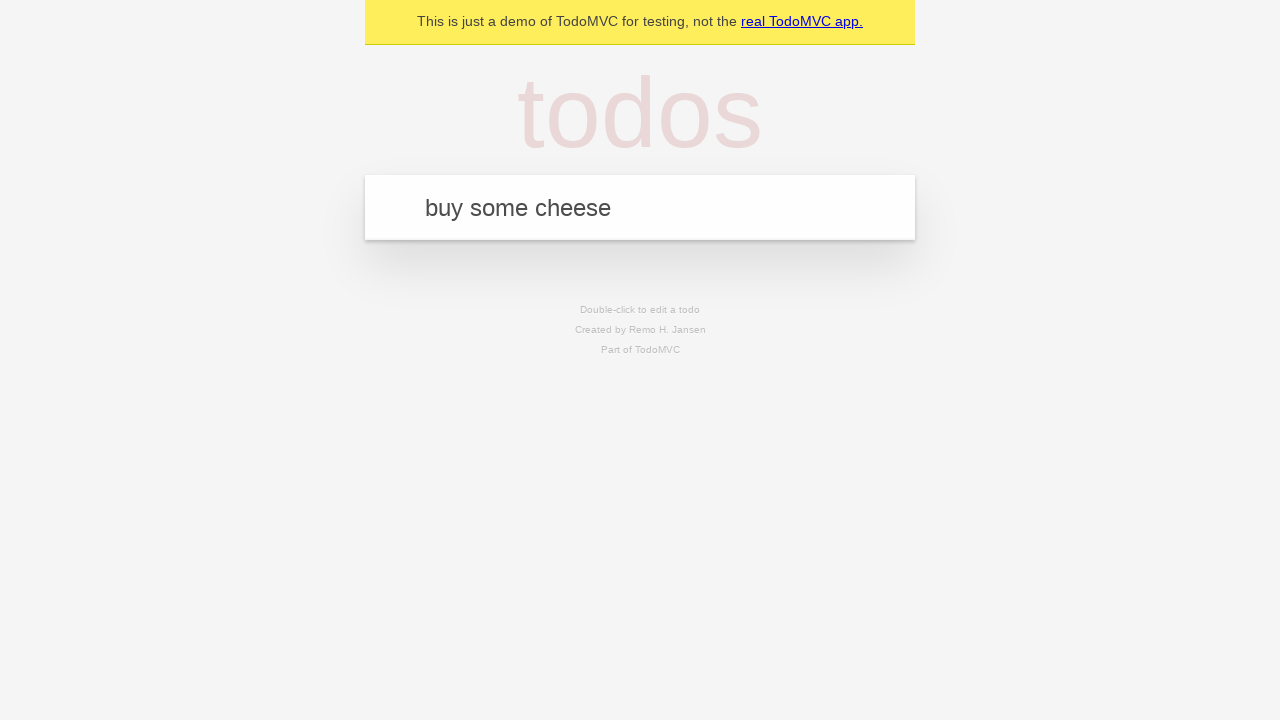

Pressed Enter to create first todo on internal:attr=[placeholder="What needs to be done?"i]
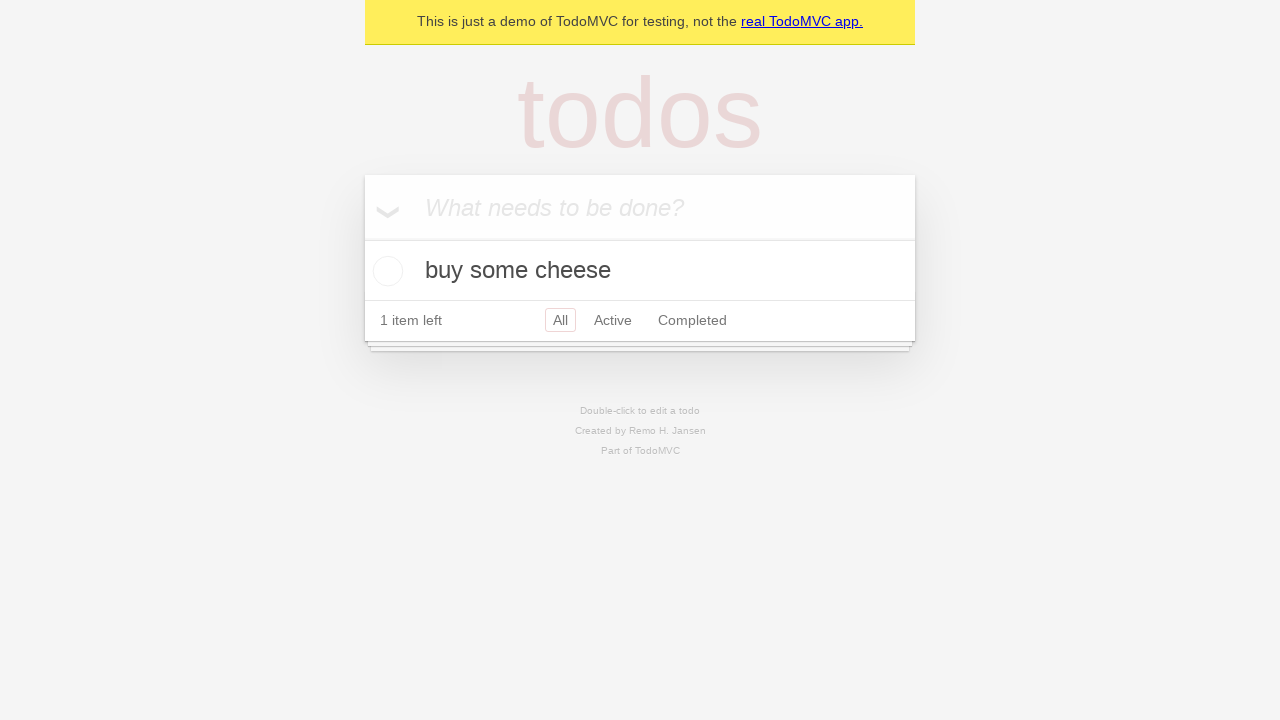

Filled todo input with 'feed the cat' on internal:attr=[placeholder="What needs to be done?"i]
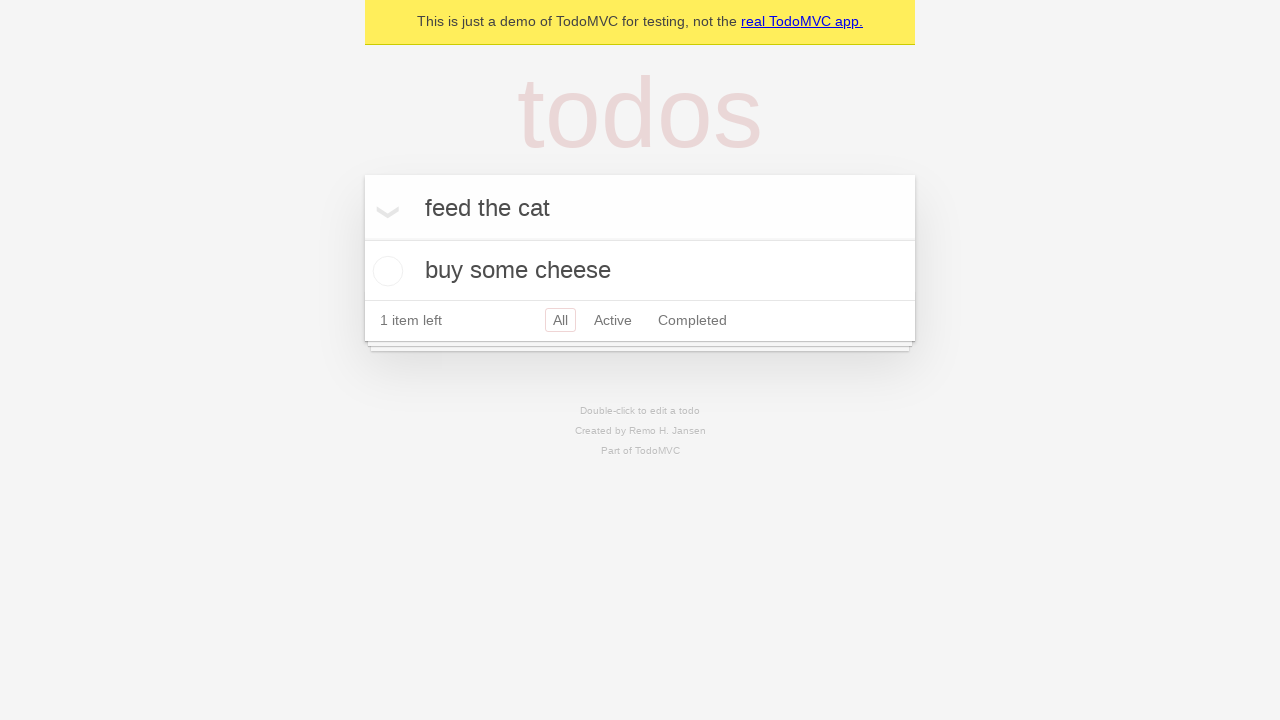

Pressed Enter to create second todo on internal:attr=[placeholder="What needs to be done?"i]
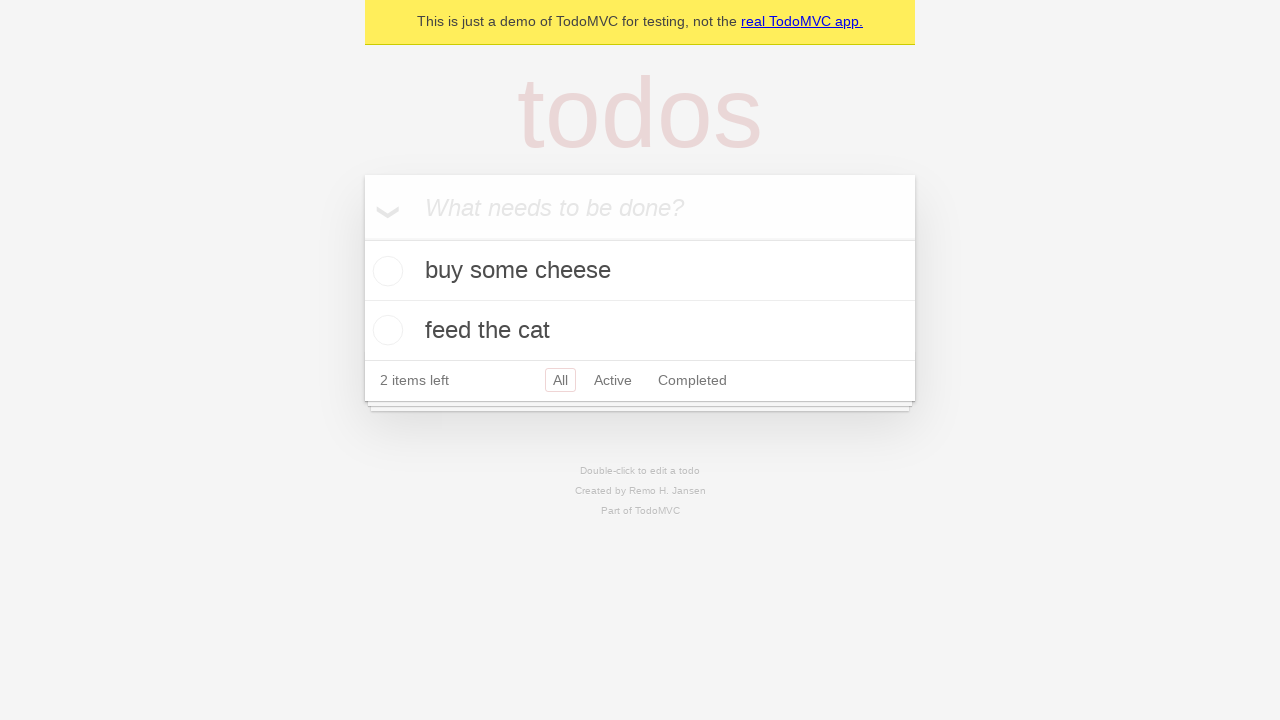

Filled todo input with 'book a doctors appointment' on internal:attr=[placeholder="What needs to be done?"i]
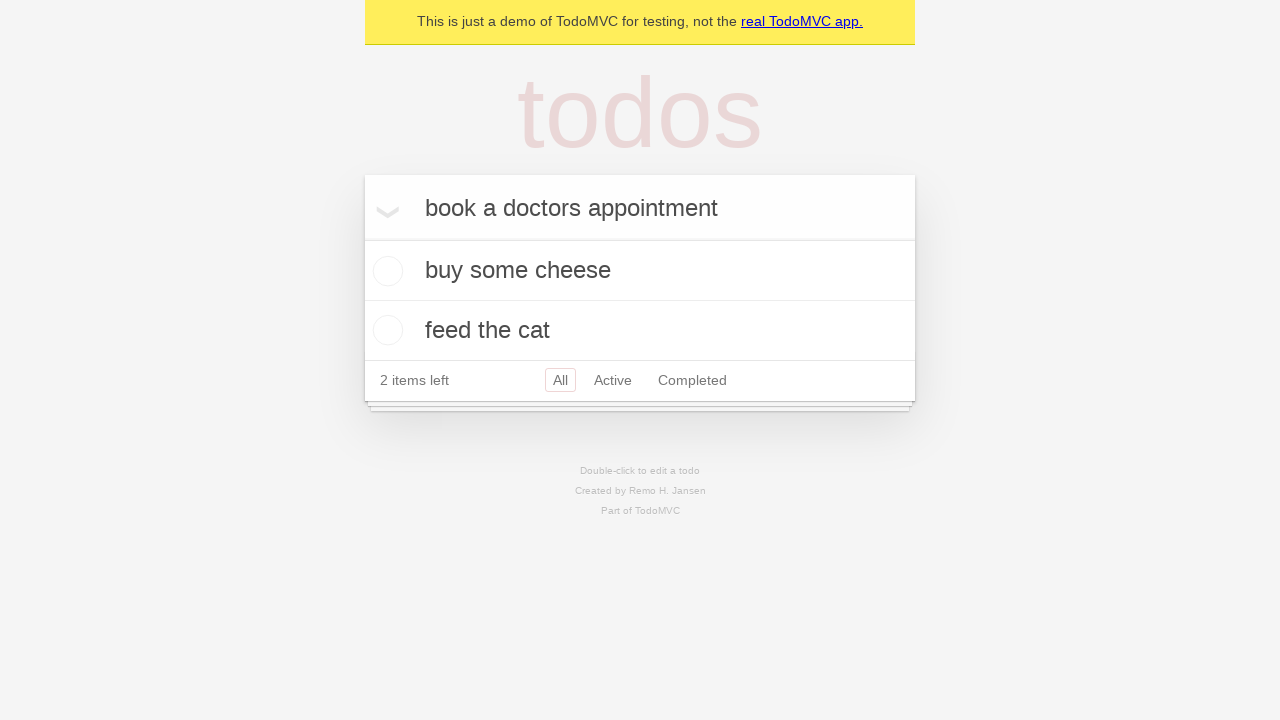

Pressed Enter to create third todo on internal:attr=[placeholder="What needs to be done?"i]
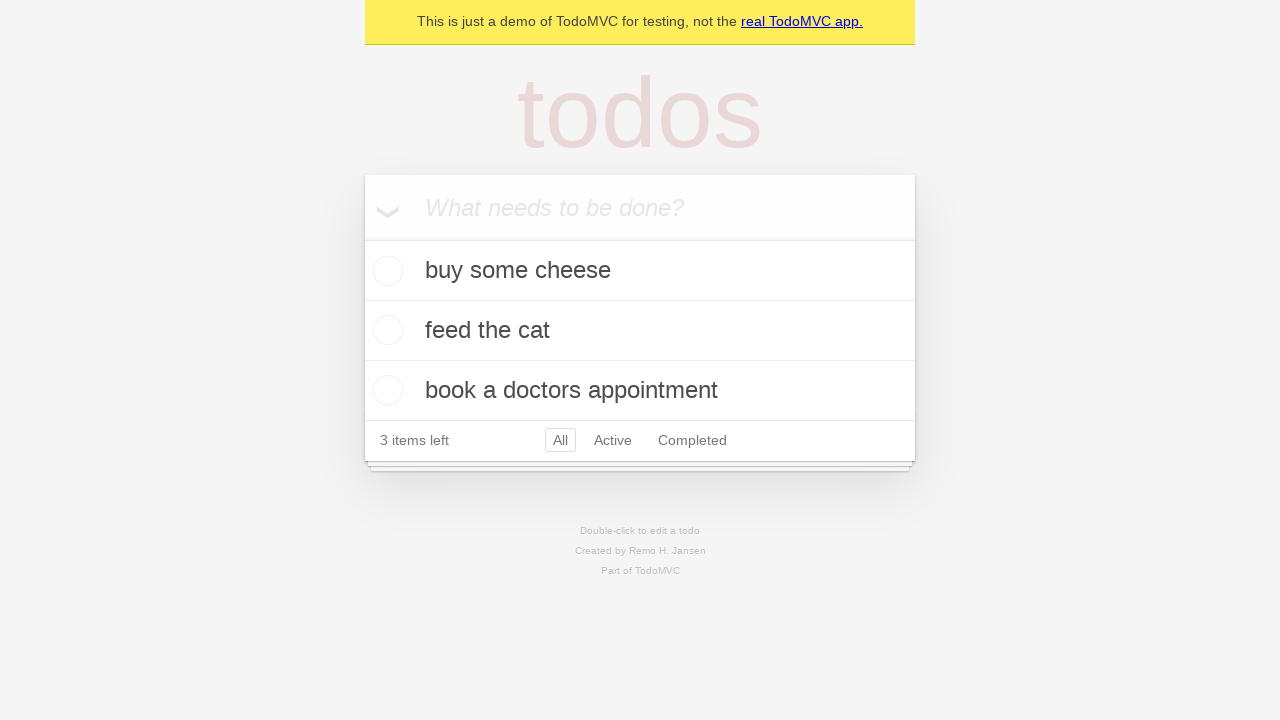

Waited for todo items to load
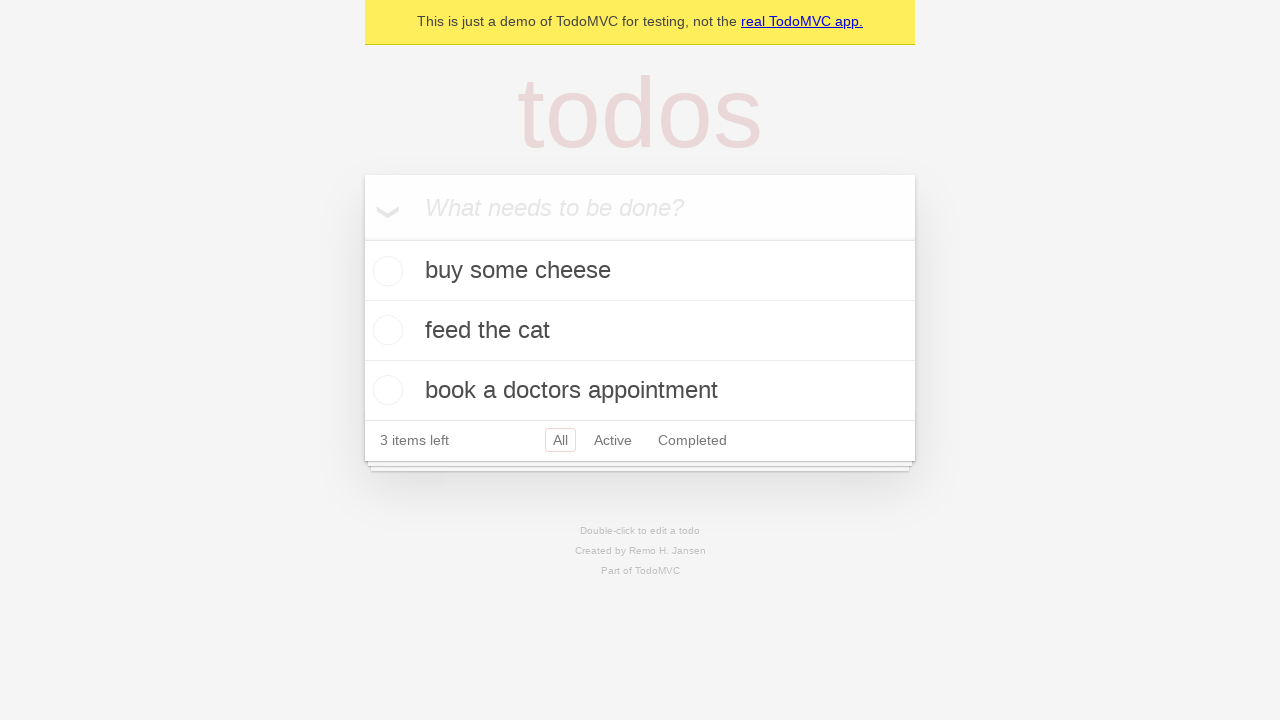

Double-clicked second todo to enter edit mode at (640, 331) on internal:testid=[data-testid="todo-item"s] >> nth=1
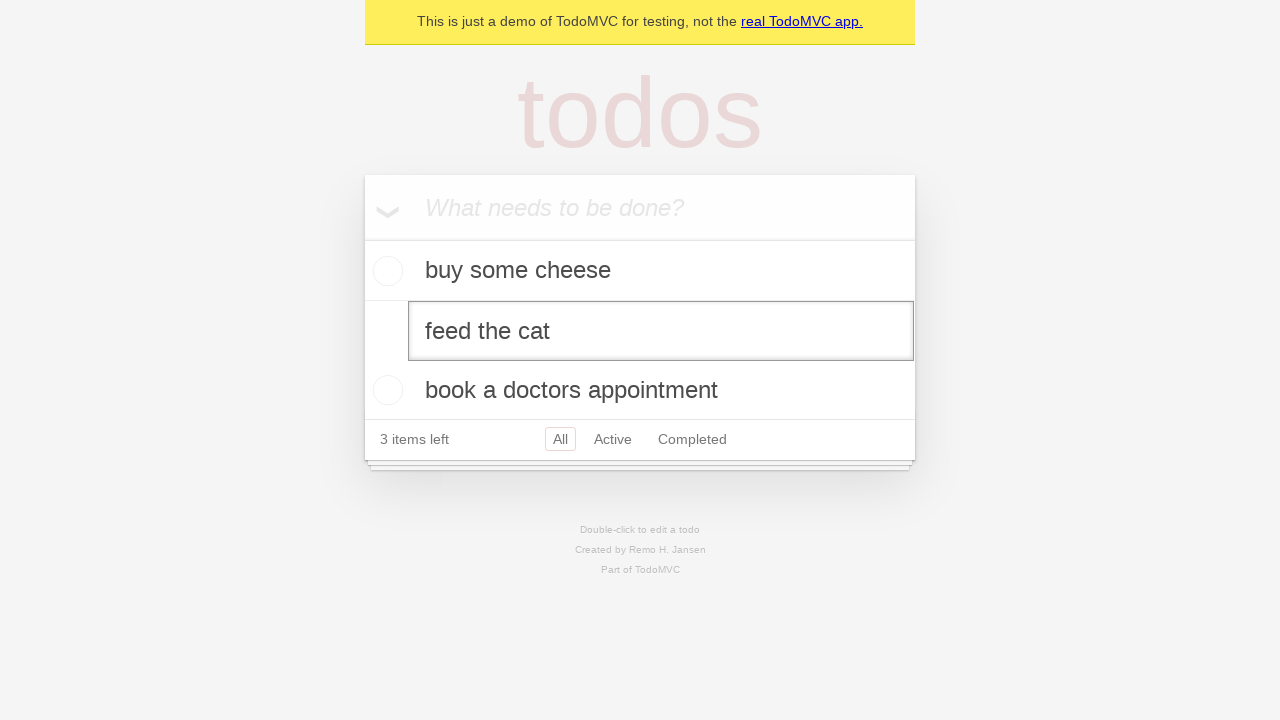

Filled edit textbox with 'buy some sausages' on internal:testid=[data-testid="todo-item"s] >> nth=1 >> internal:role=textbox[nam
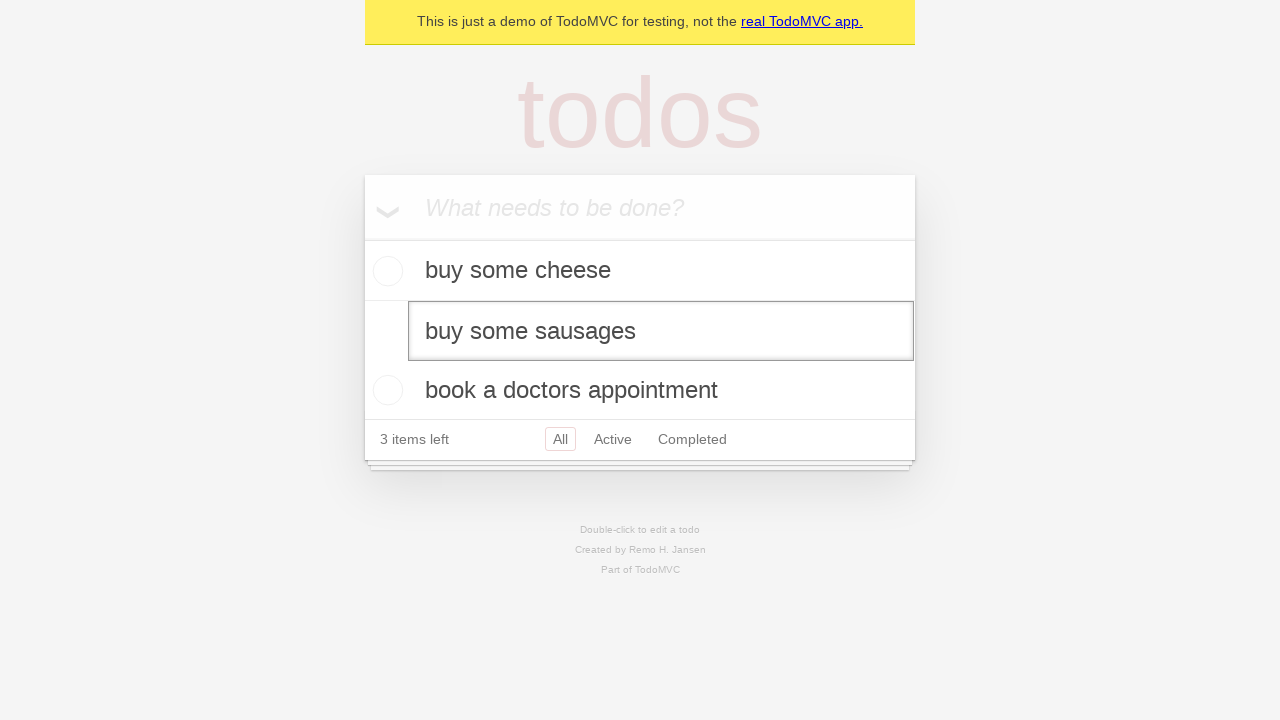

Pressed Escape to cancel edit and restore original text on internal:testid=[data-testid="todo-item"s] >> nth=1 >> internal:role=textbox[nam
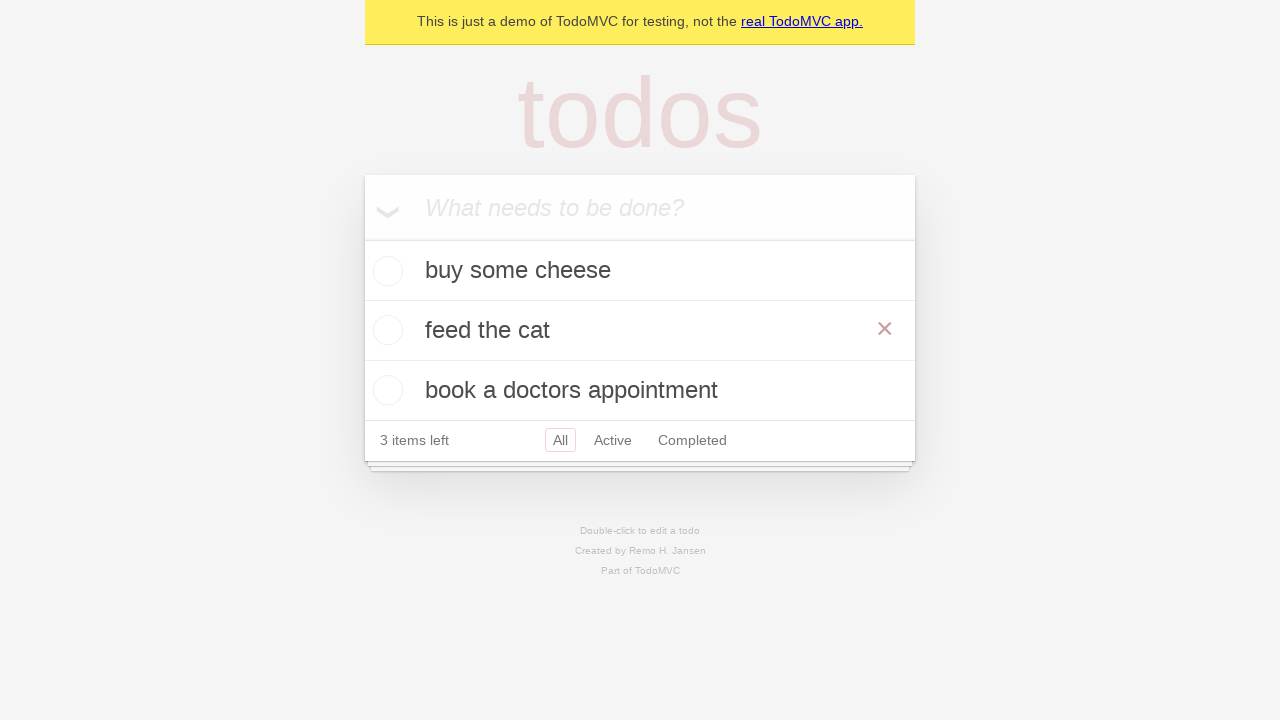

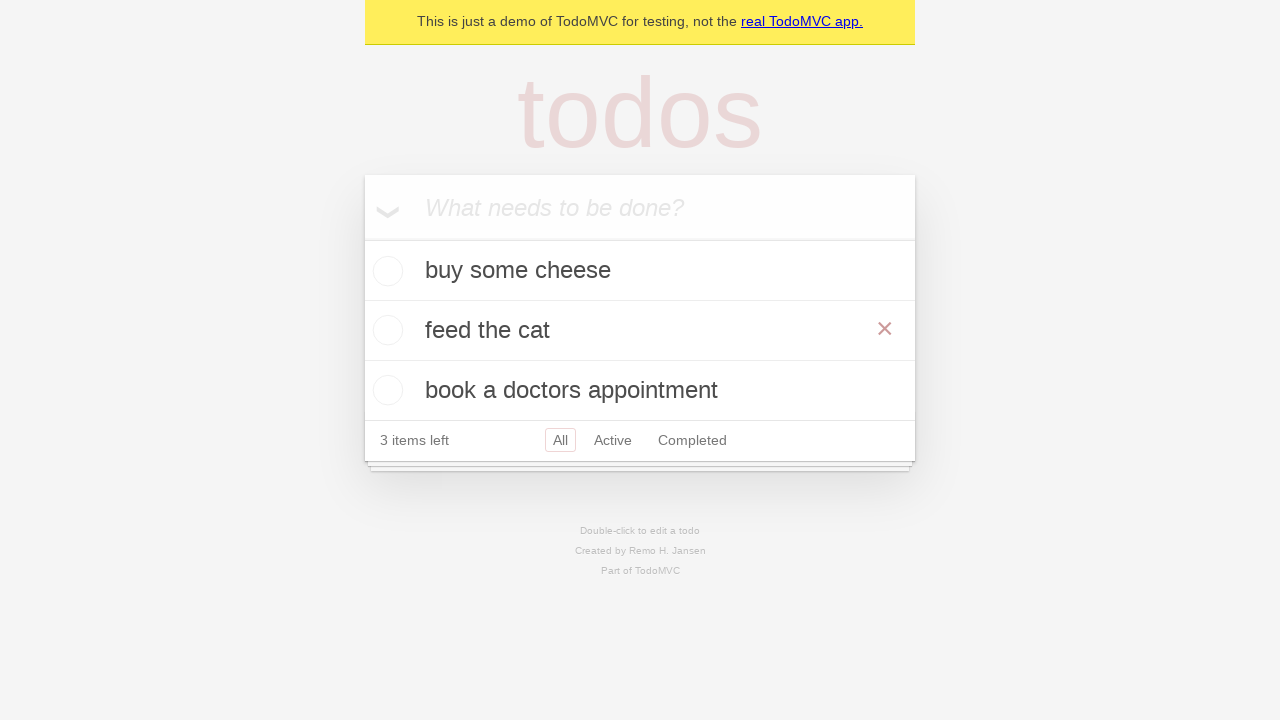